Navigates to ActiveCampaign website and verifies the page title contains "ActiveCampaign"

Starting URL: https://www.activecampaign.com/

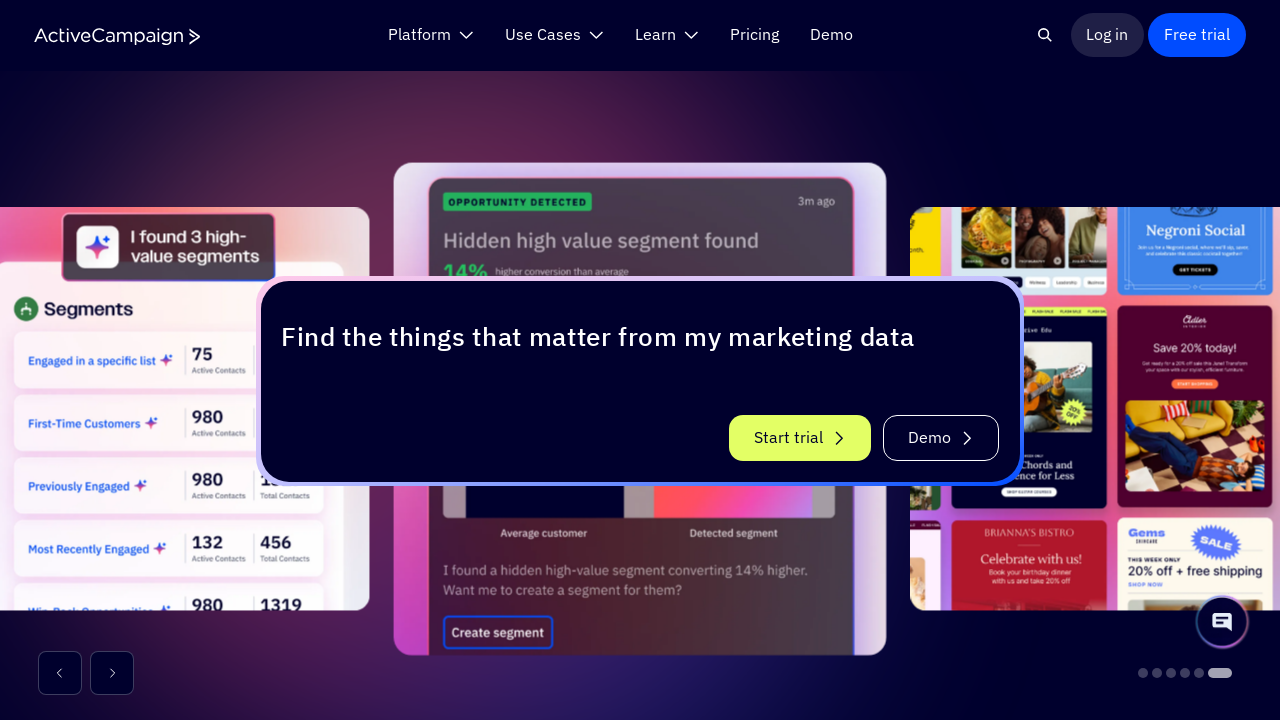

Waited for page to reach domcontentloaded state
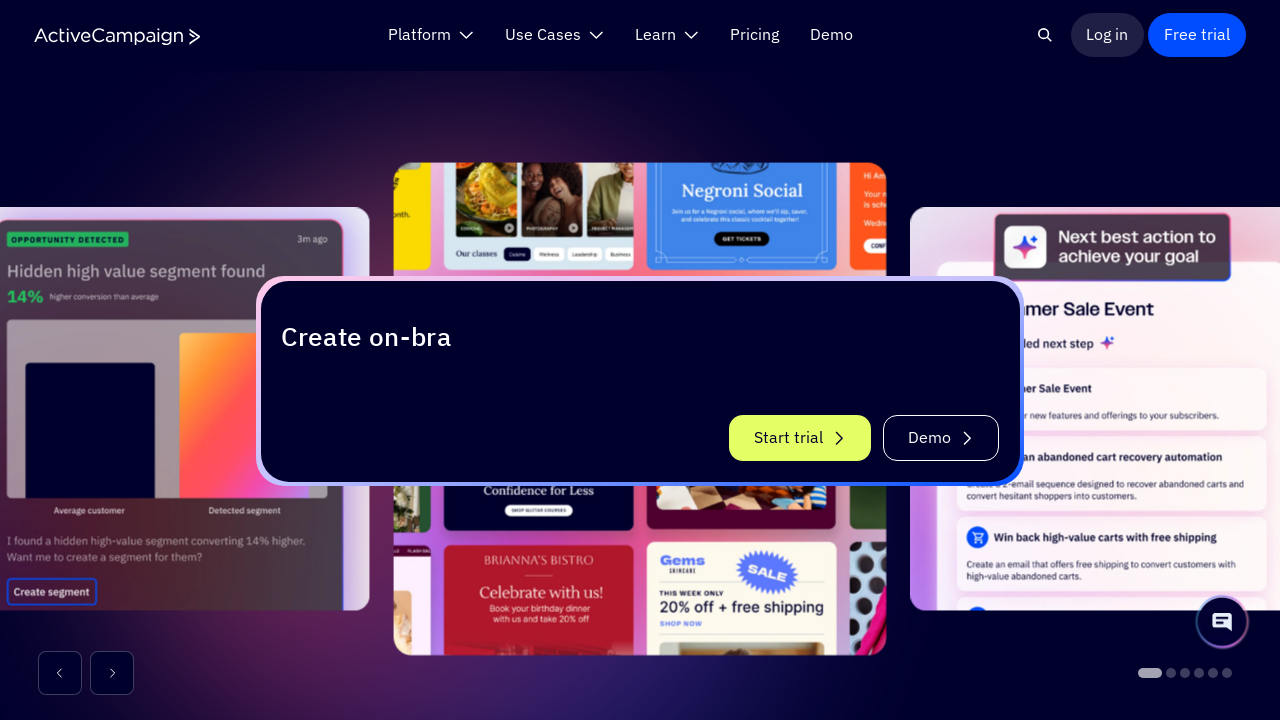

Verified page title contains 'ActiveCampaign'
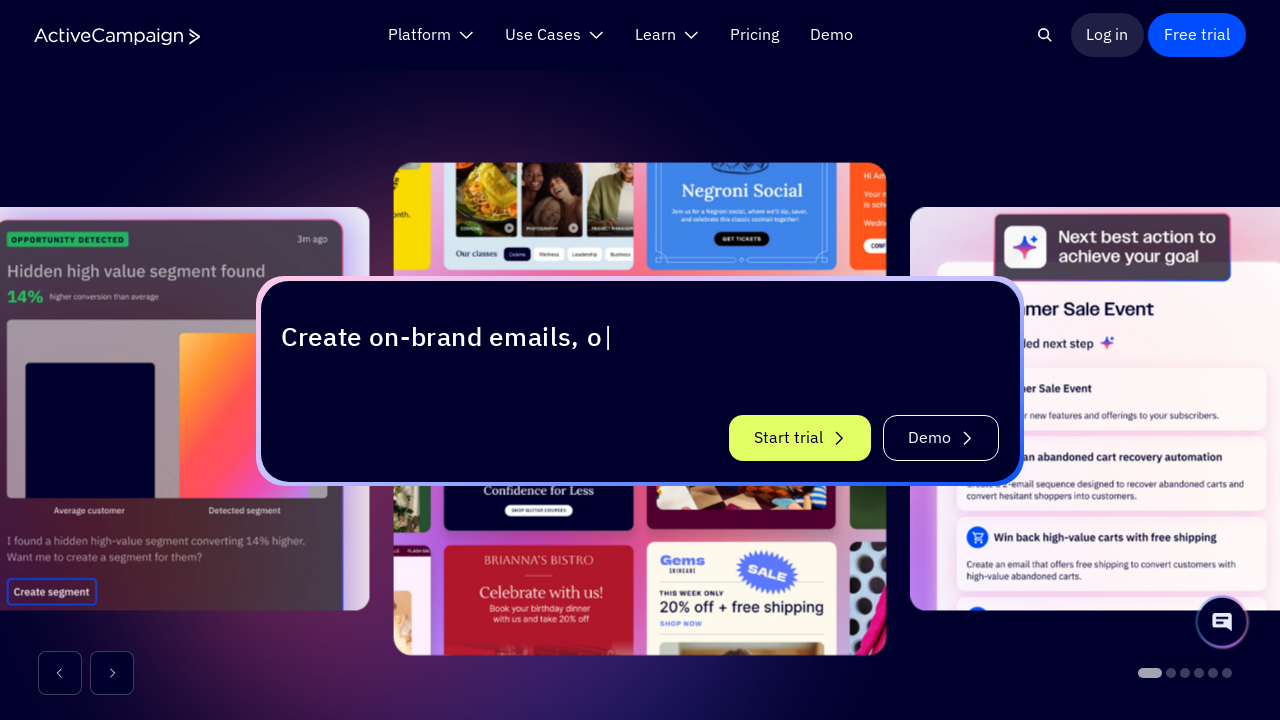

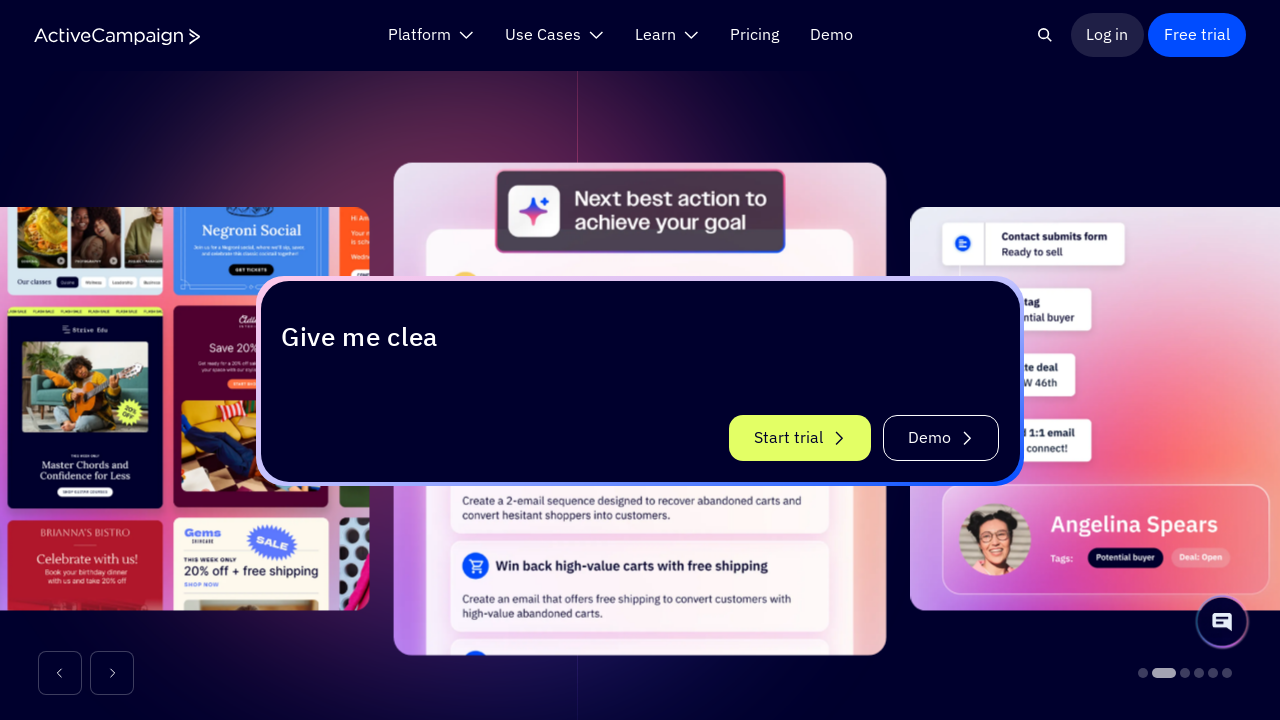